Tests handling a JavaScript confirm dialog by triggering it and accepting it, then verifying the OK confirmation message

Starting URL: https://testpages.eviltester.com/styled/alerts/alert-test.html

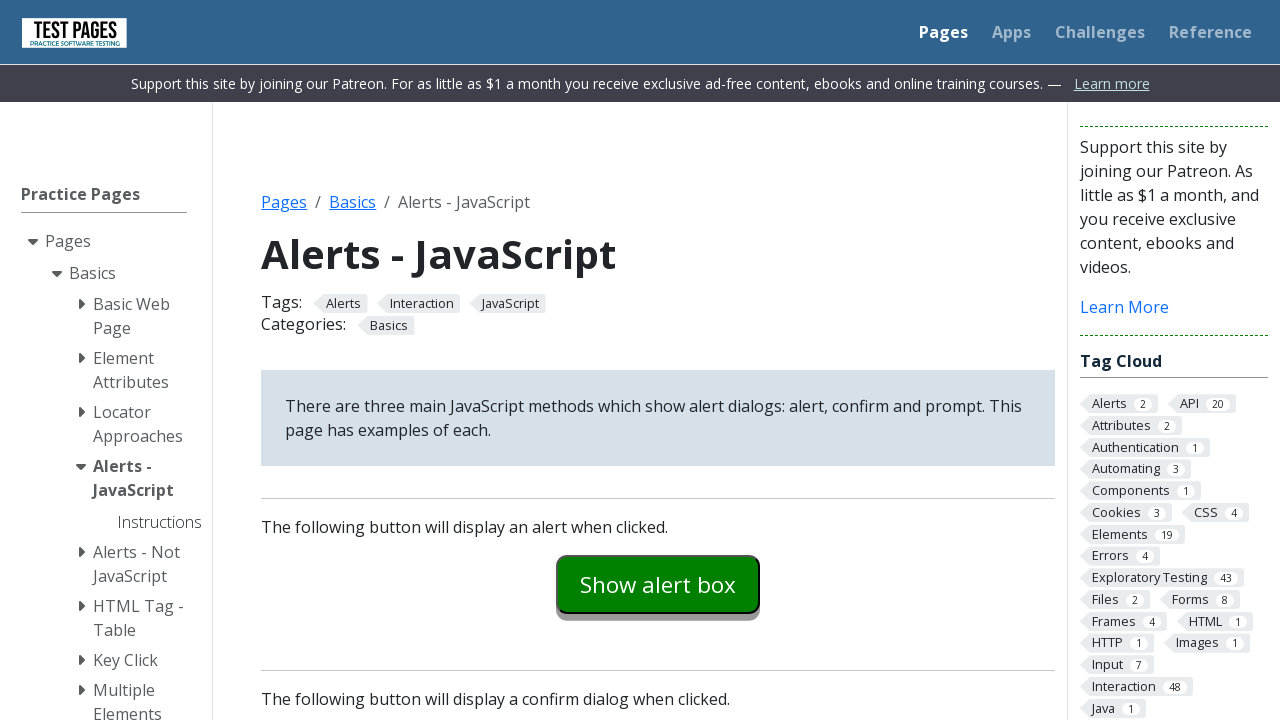

Set up dialog handler to accept confirm dialogs
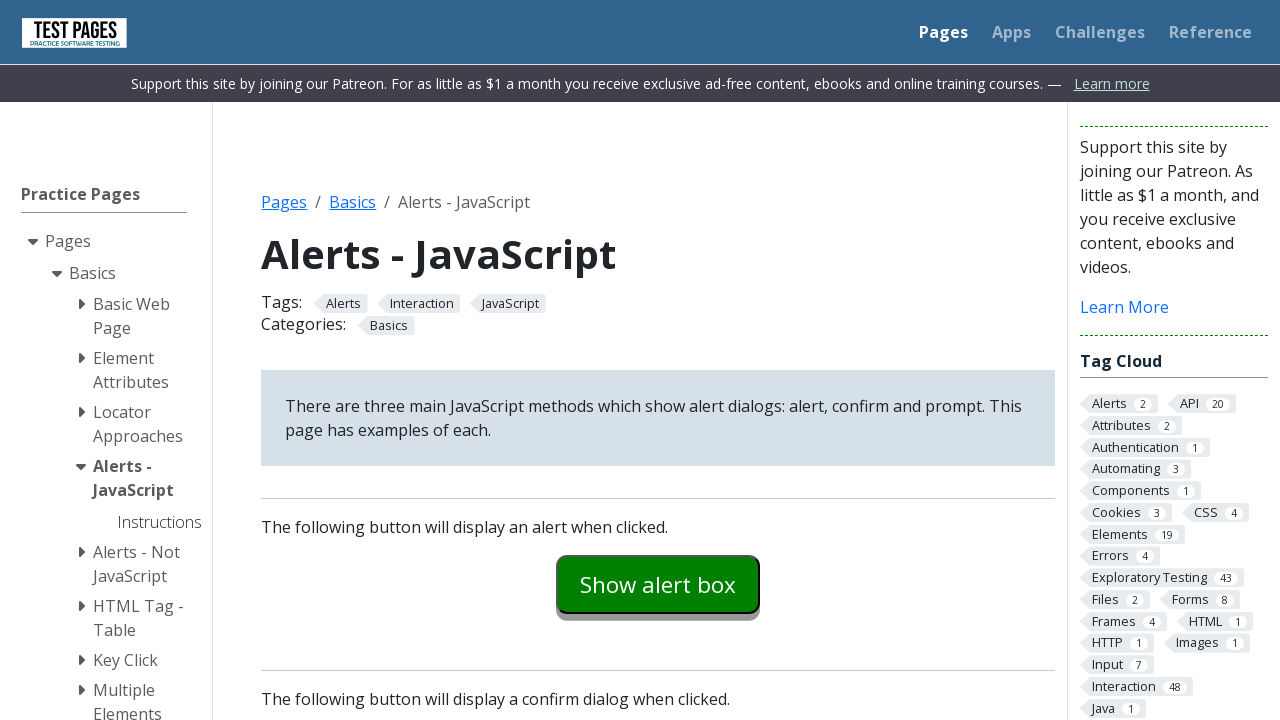

Clicked confirm button to trigger confirm dialog at (658, 360) on #confirmexample
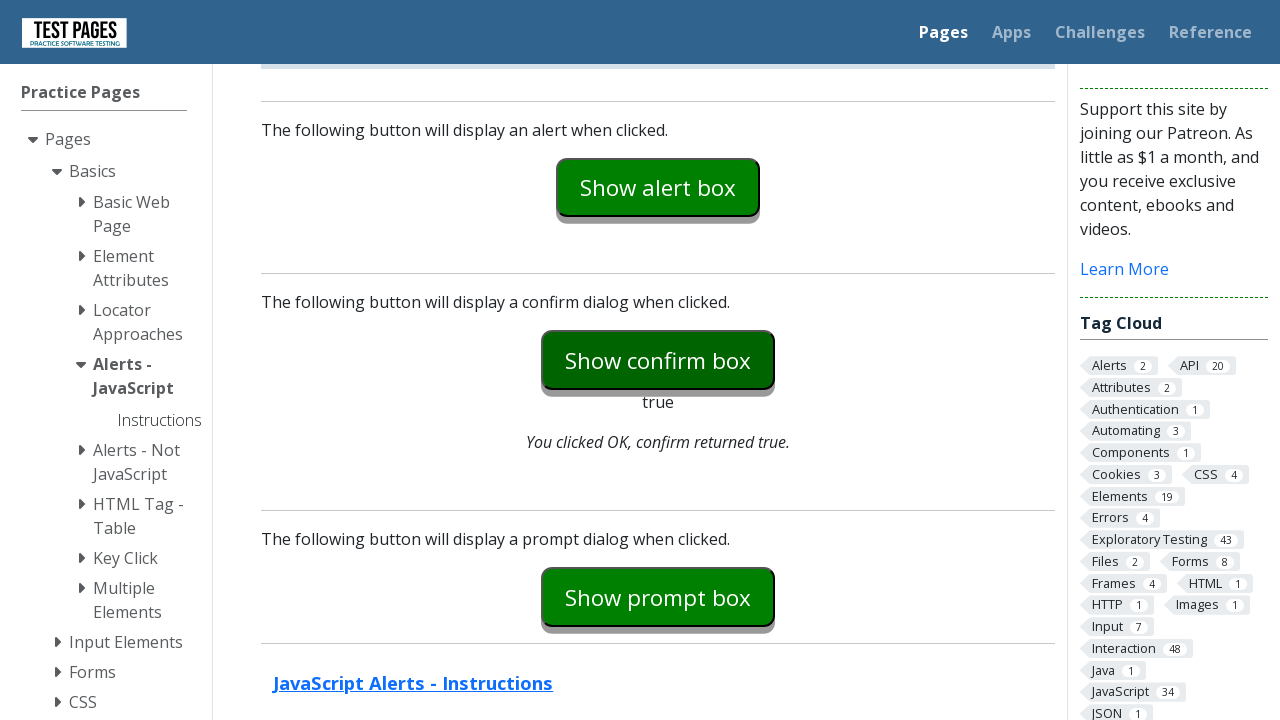

Verified OK confirmation message appeared
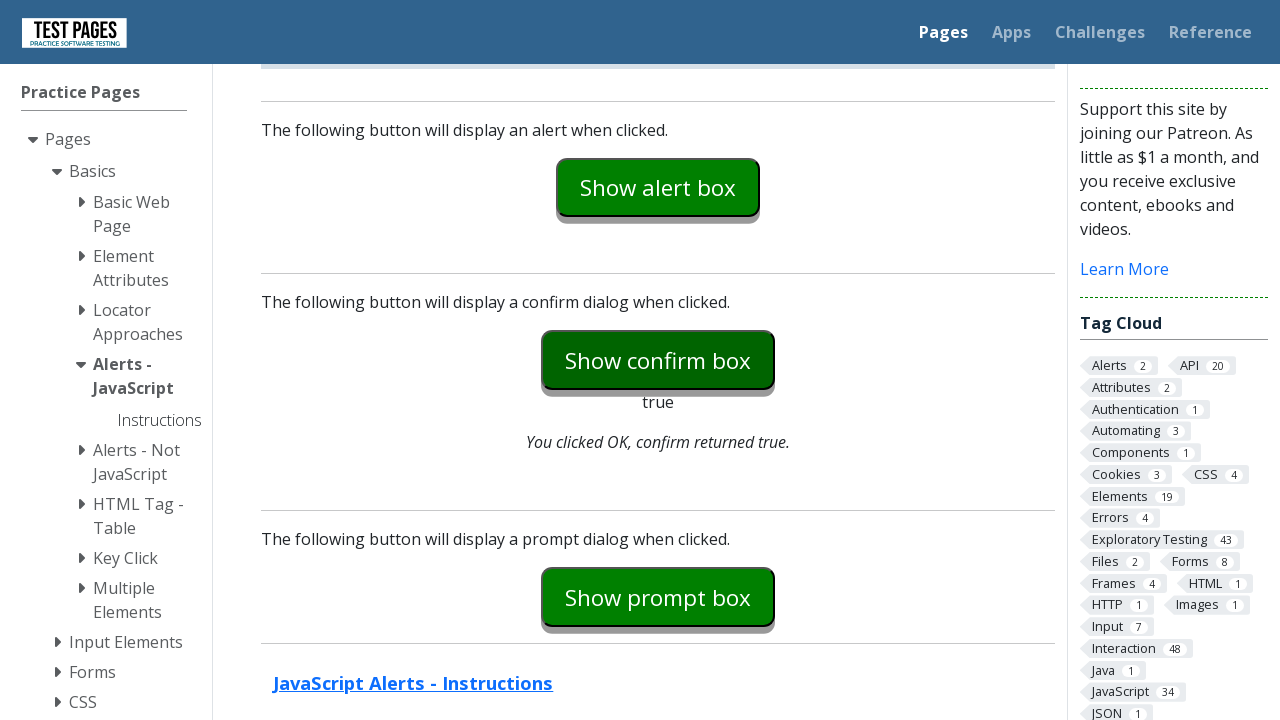

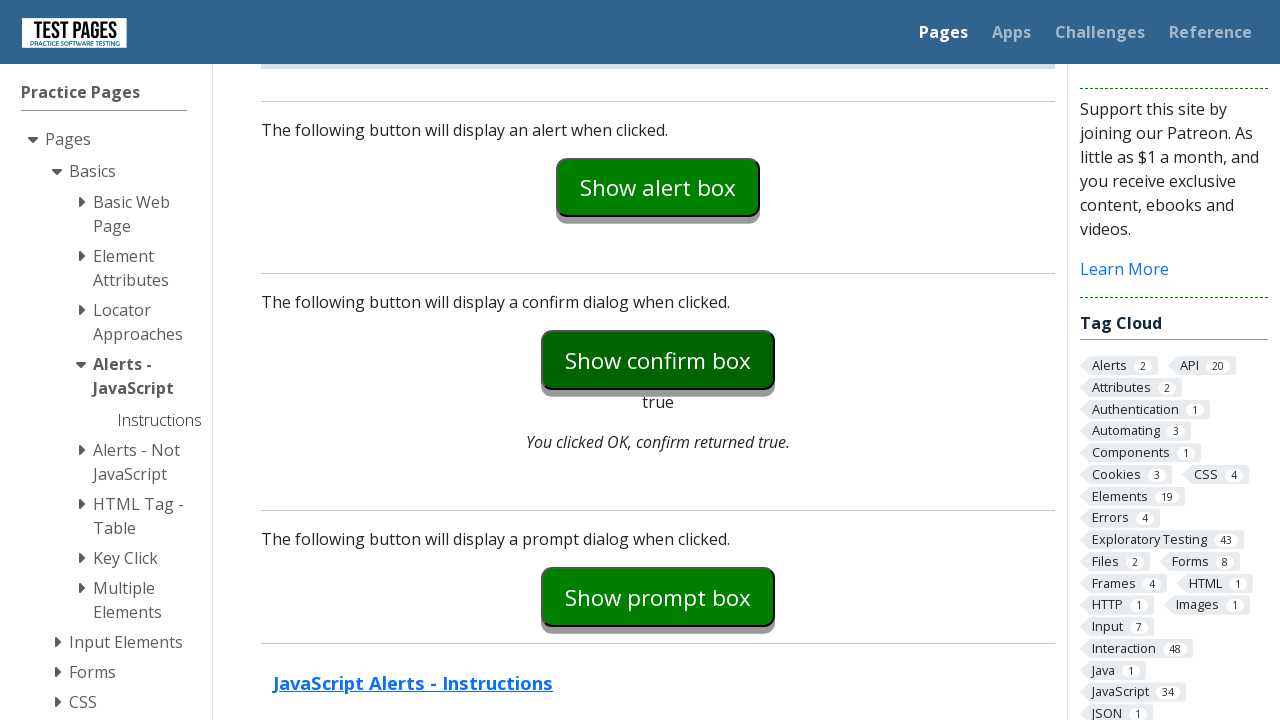